Tests various types of alerts and dialogs including simple alerts, confirmation dialogs, prompt dialogs, and sweet alerts by interacting with them in different ways

Starting URL: https://www.leafground.com/alert.xhtml

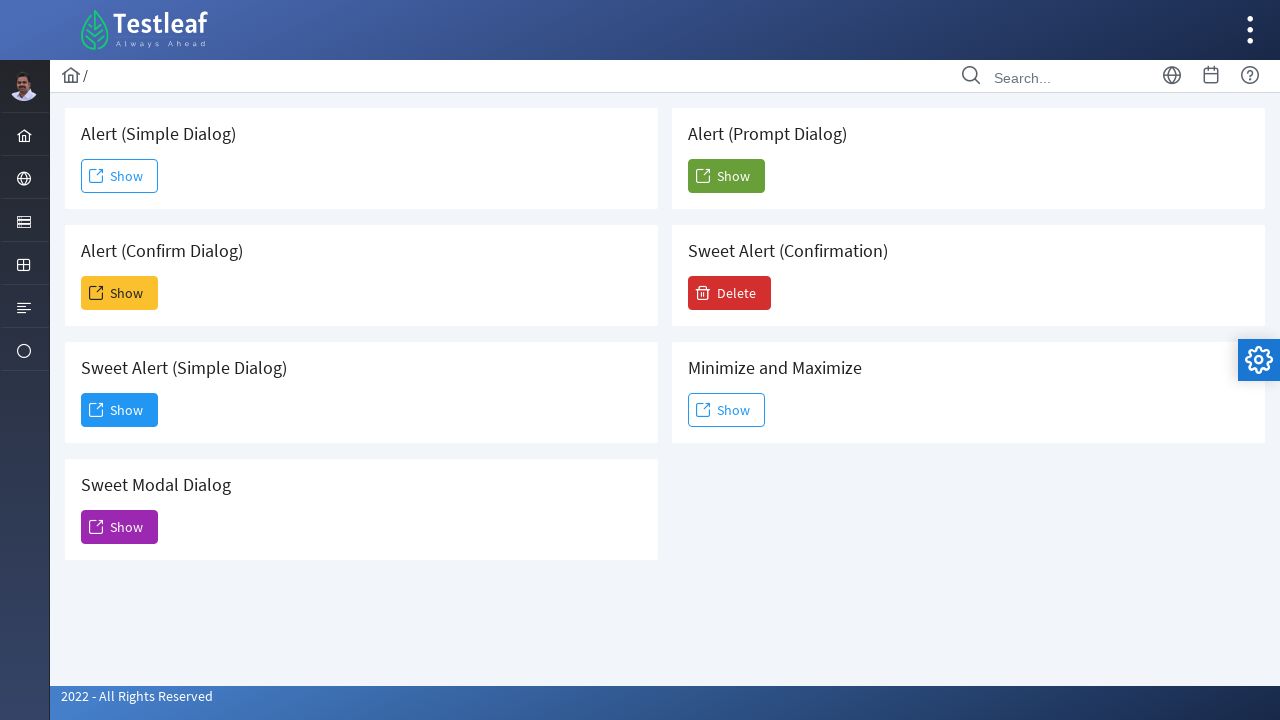

Clicked Show button for simple alert dialog at (120, 176) on (//span[text()='Show'])[1]
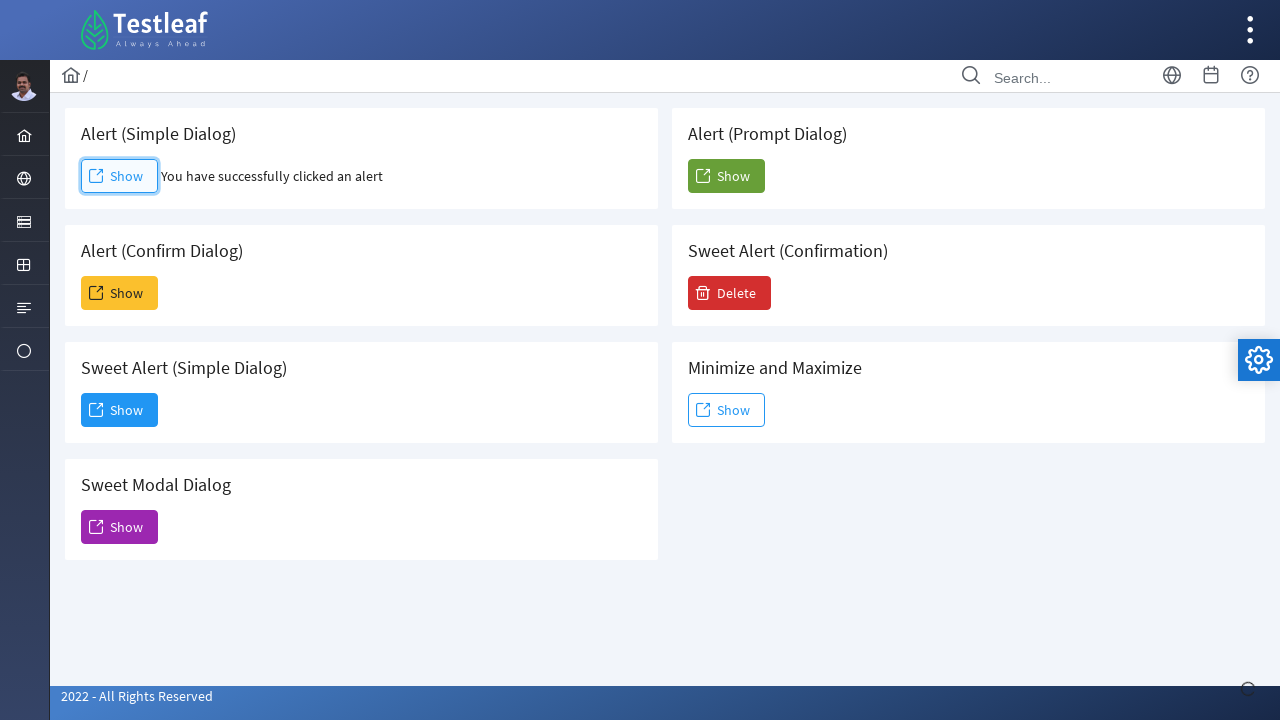

Accepted simple alert dialog
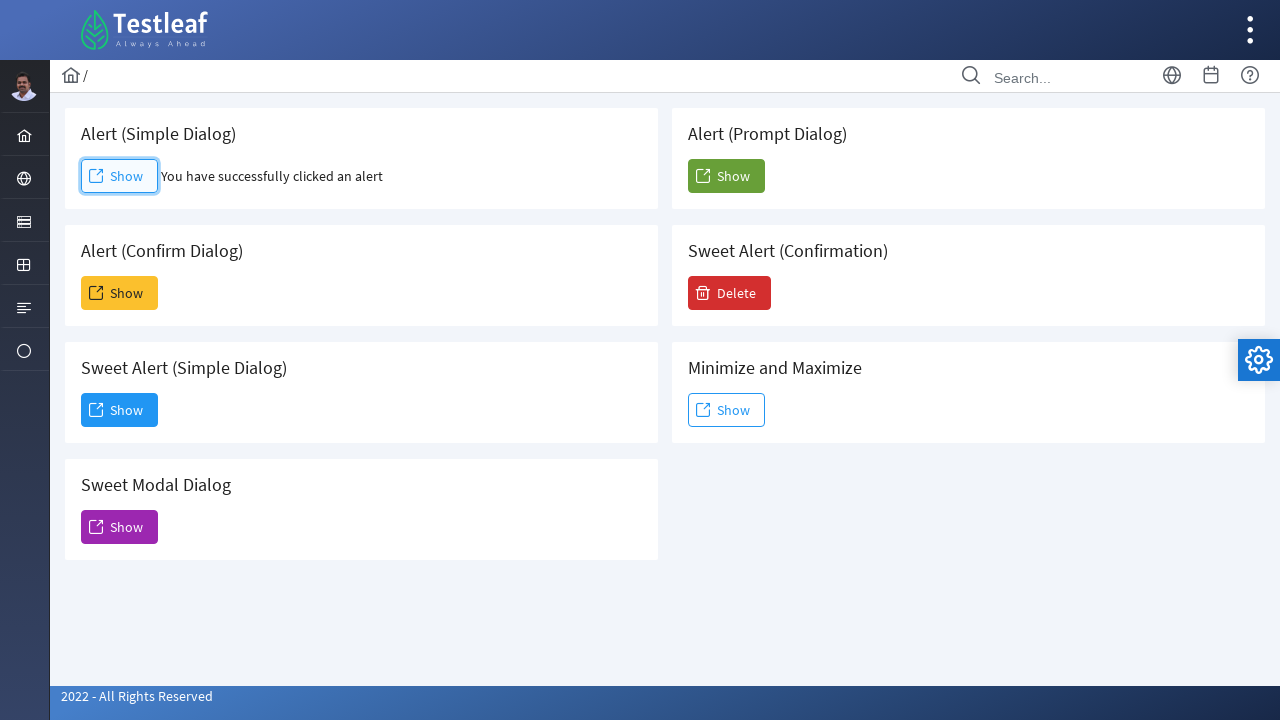

Simple alert result text appeared
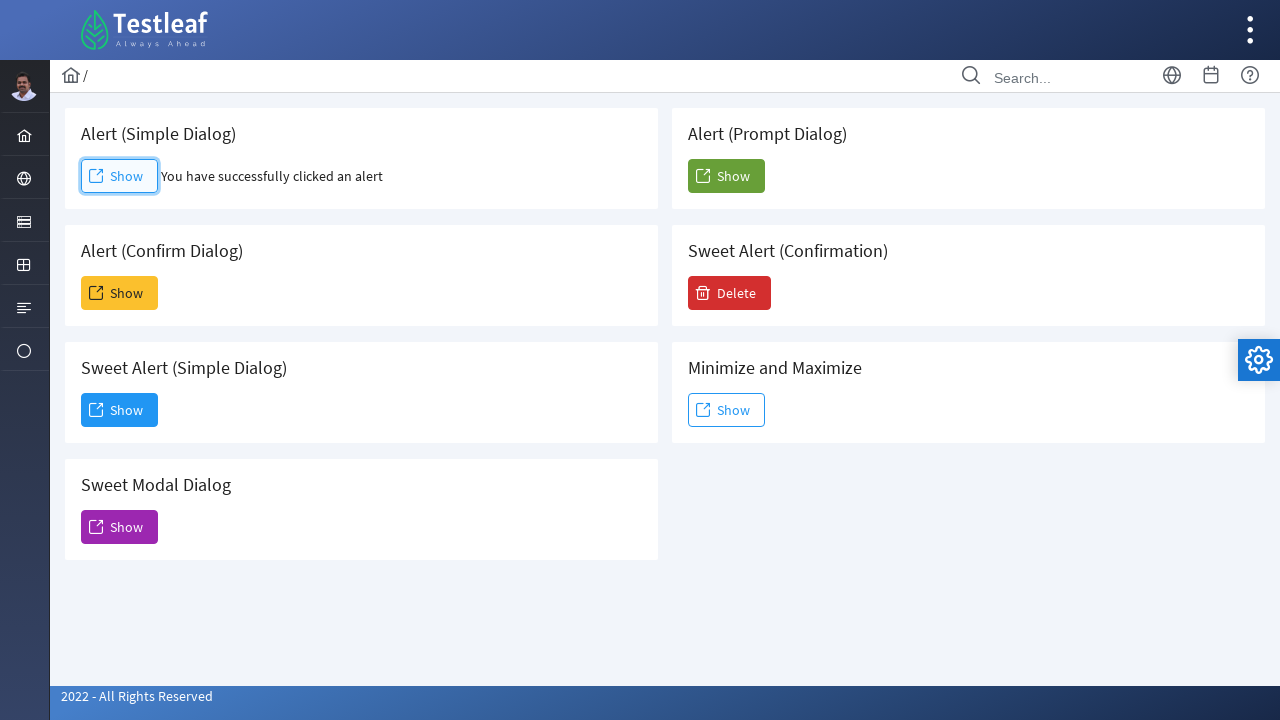

Clicked Show button for confirmation dialog at (120, 293) on (//span[text()='Show'])[2]
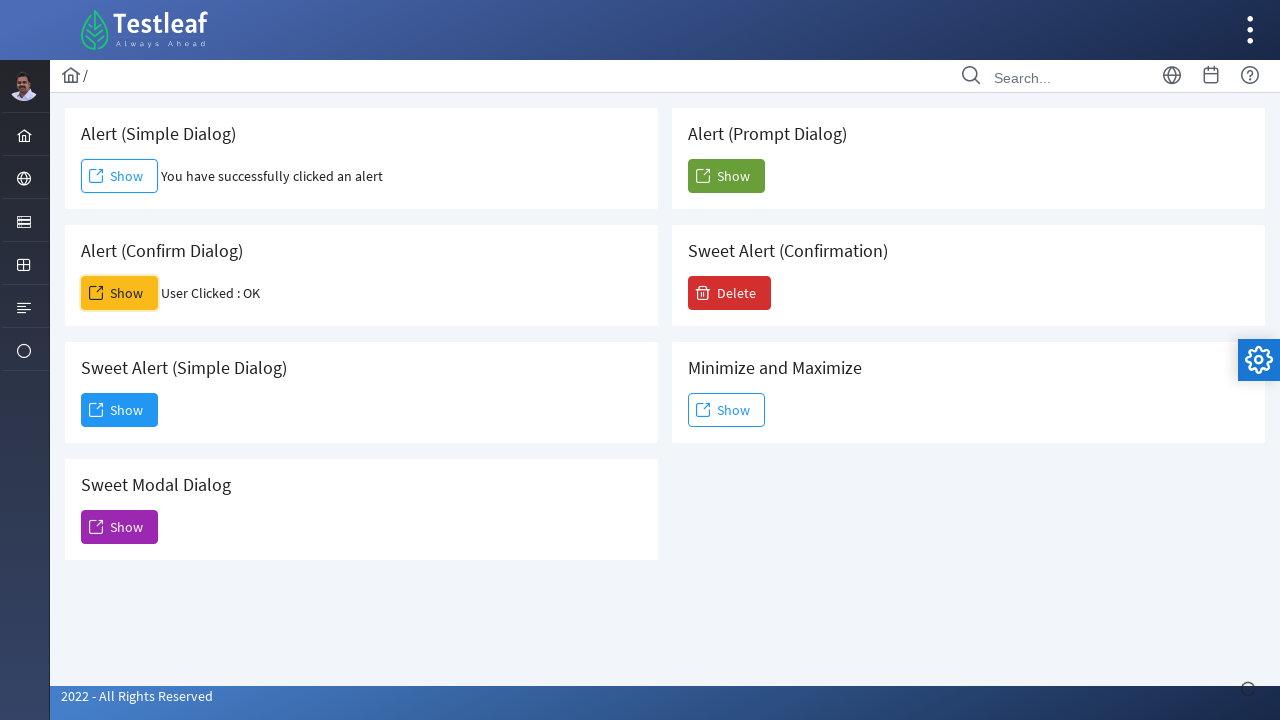

Accepted confirmation dialog
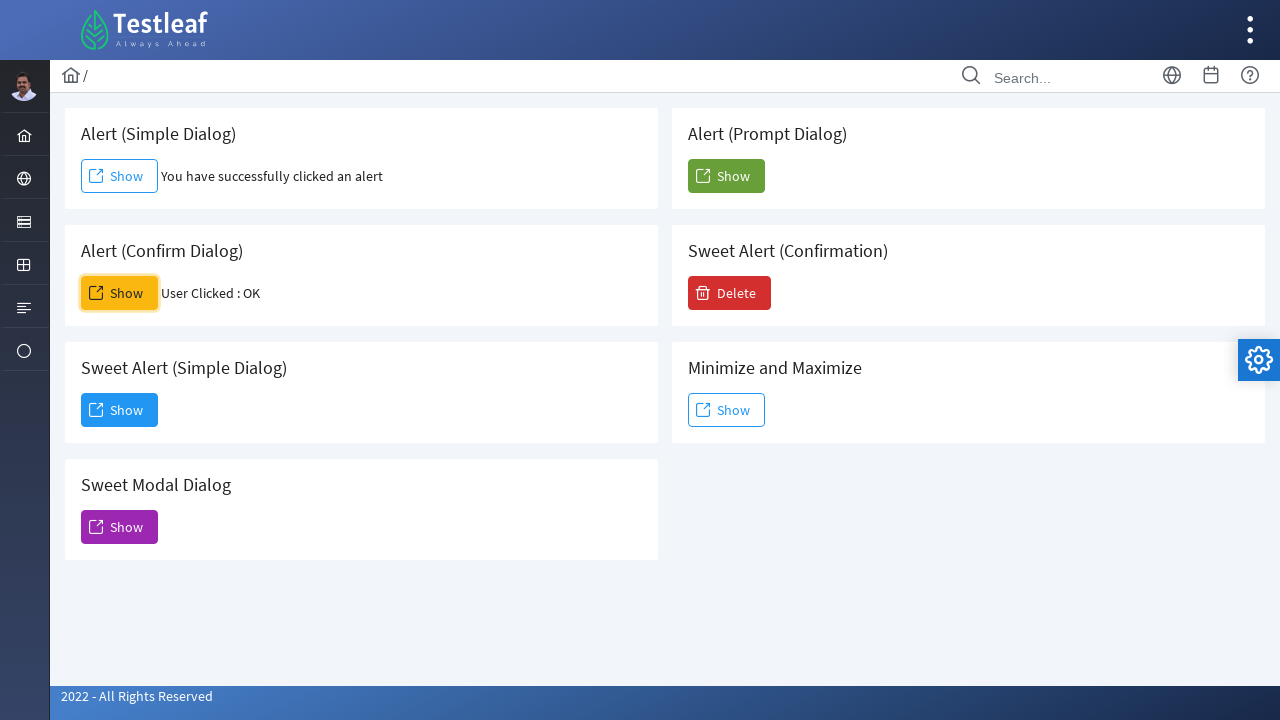

Confirmation dialog result text appeared
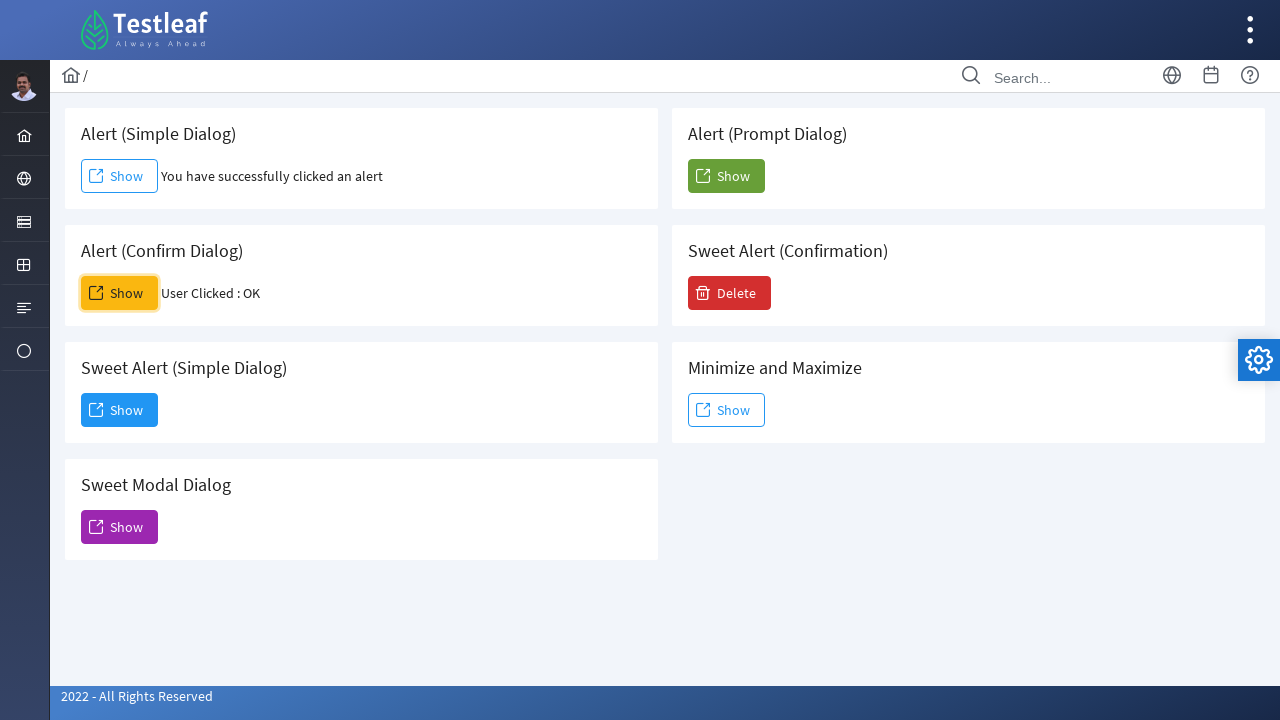

Clicked Show button for sweet alert dialog at (120, 410) on (//span[text()='Show'])[3]
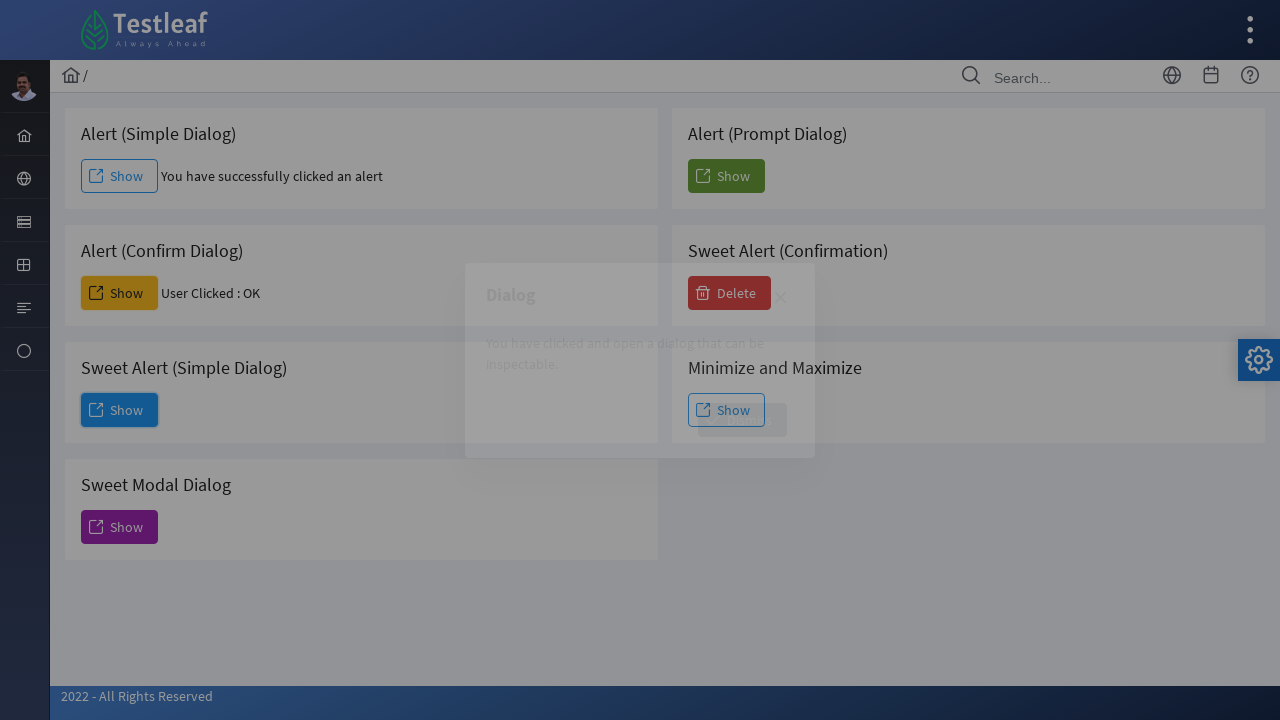

Sweet alert dialog appeared
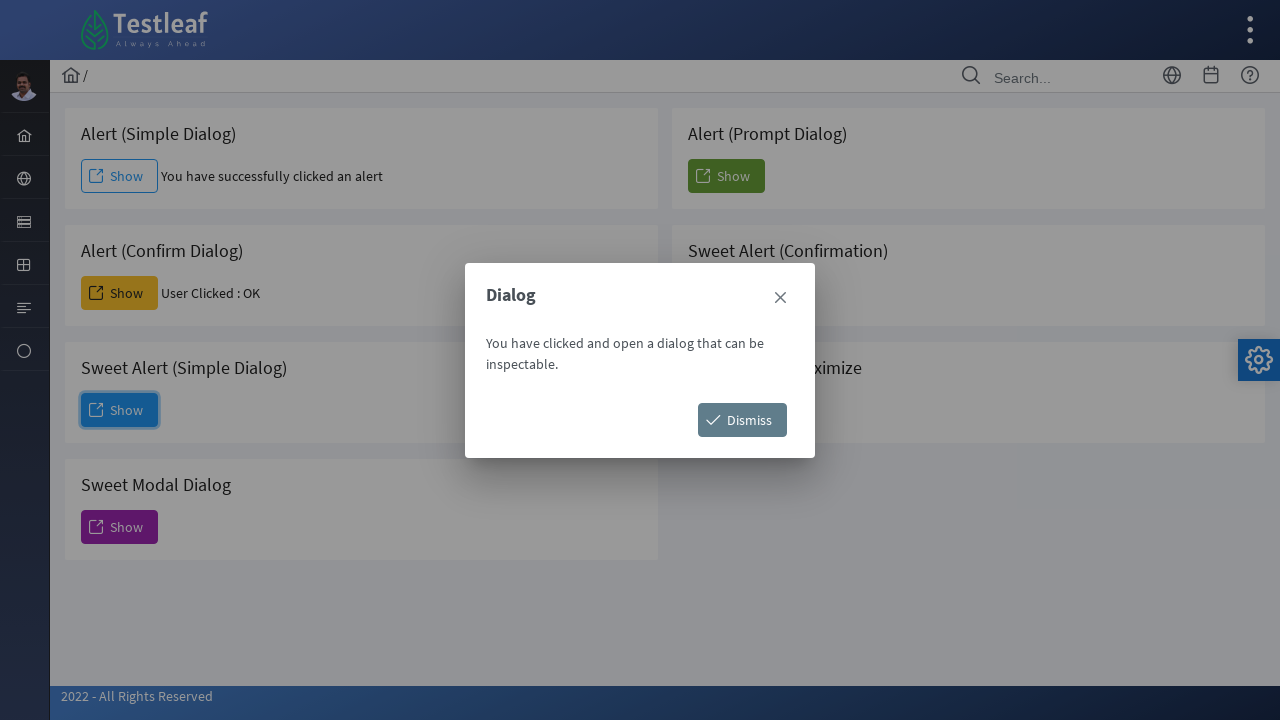

Clicked Dismiss button on sweet alert at (742, 420) on xpath=//span[text()='Dismiss']
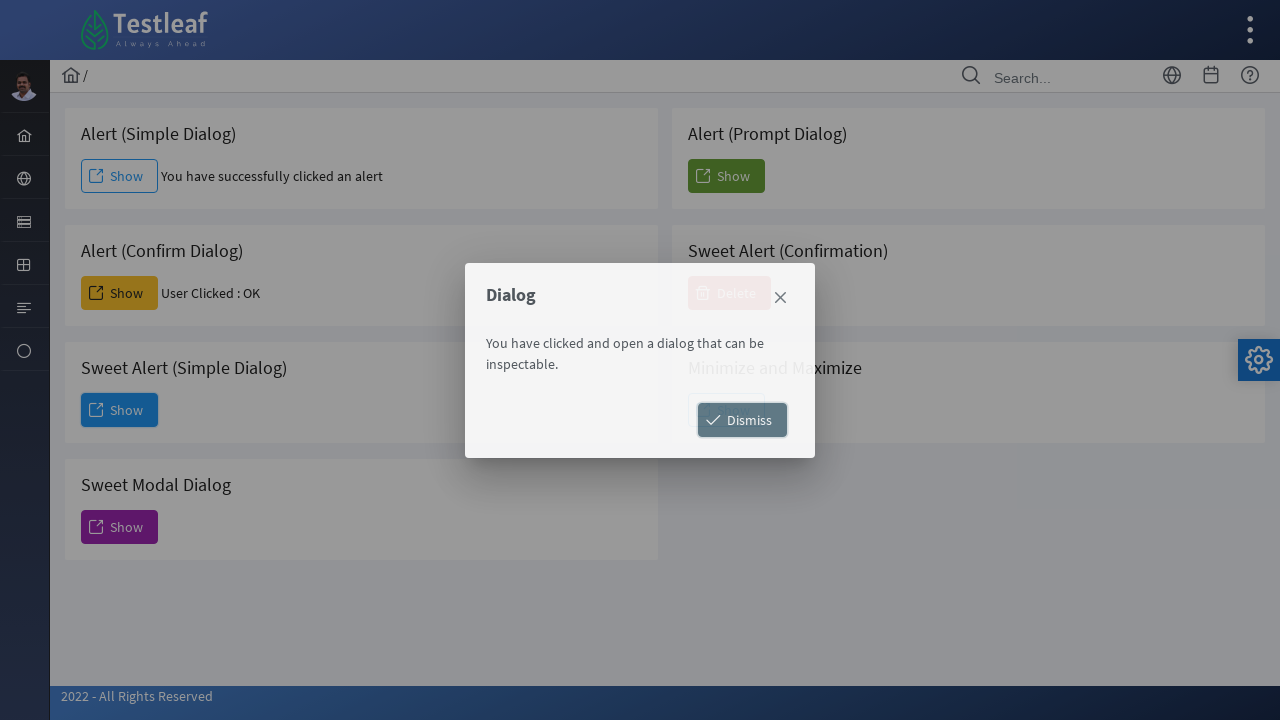

Clicked Show button for sweet modal dialog at (120, 527) on (//span[text()='Show'])[4]
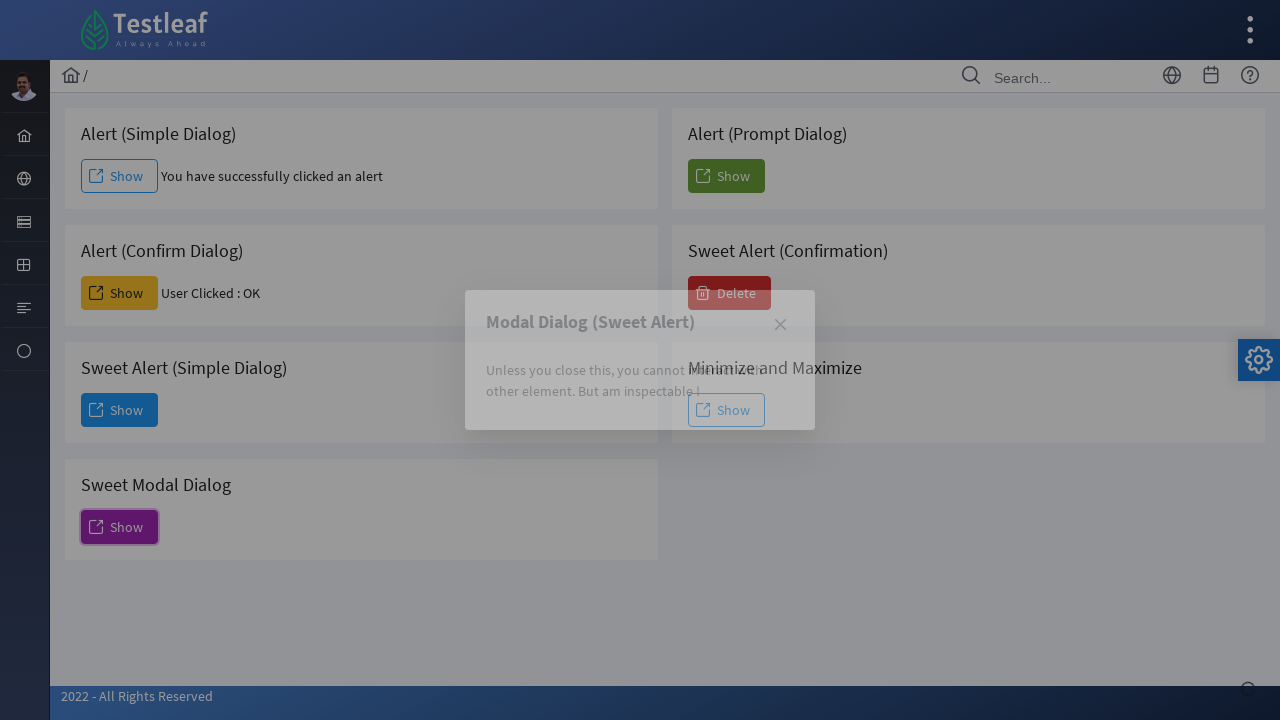

Sweet modal dialog content appeared
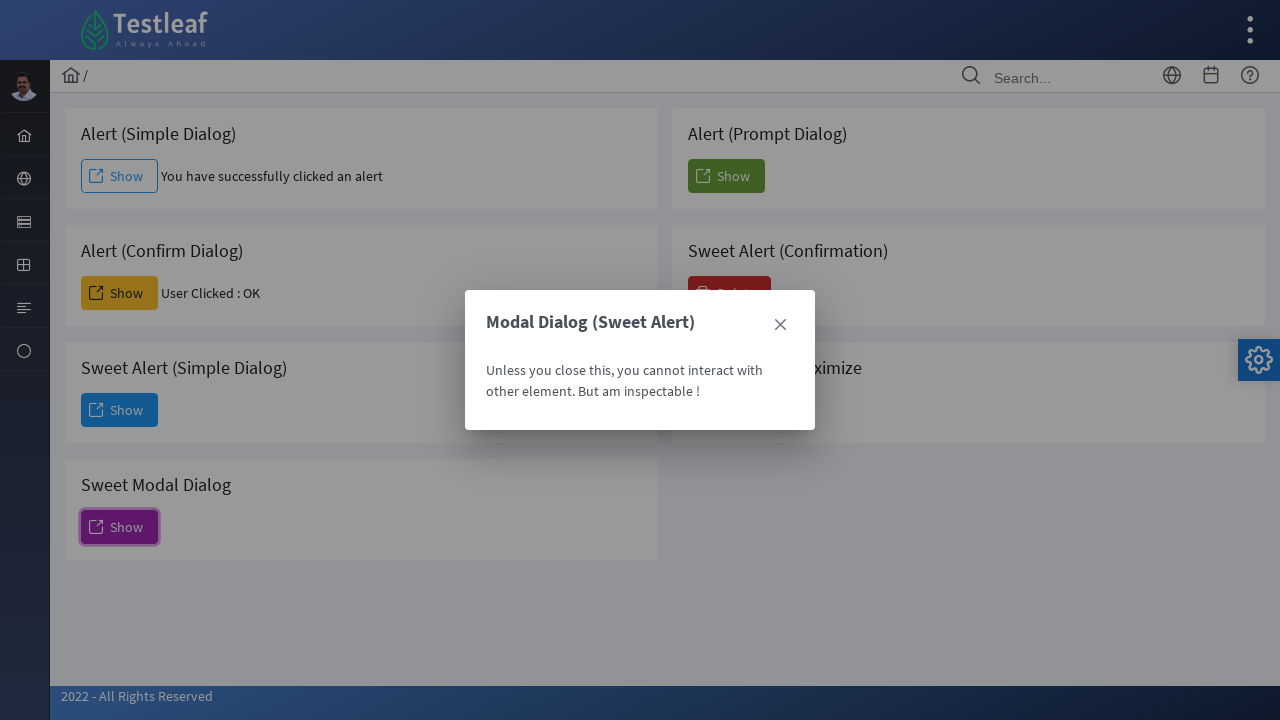

Clicked close button on sweet modal dialog at (780, 325) on (//span[@class='ui-icon ui-icon-closethick'])[2]
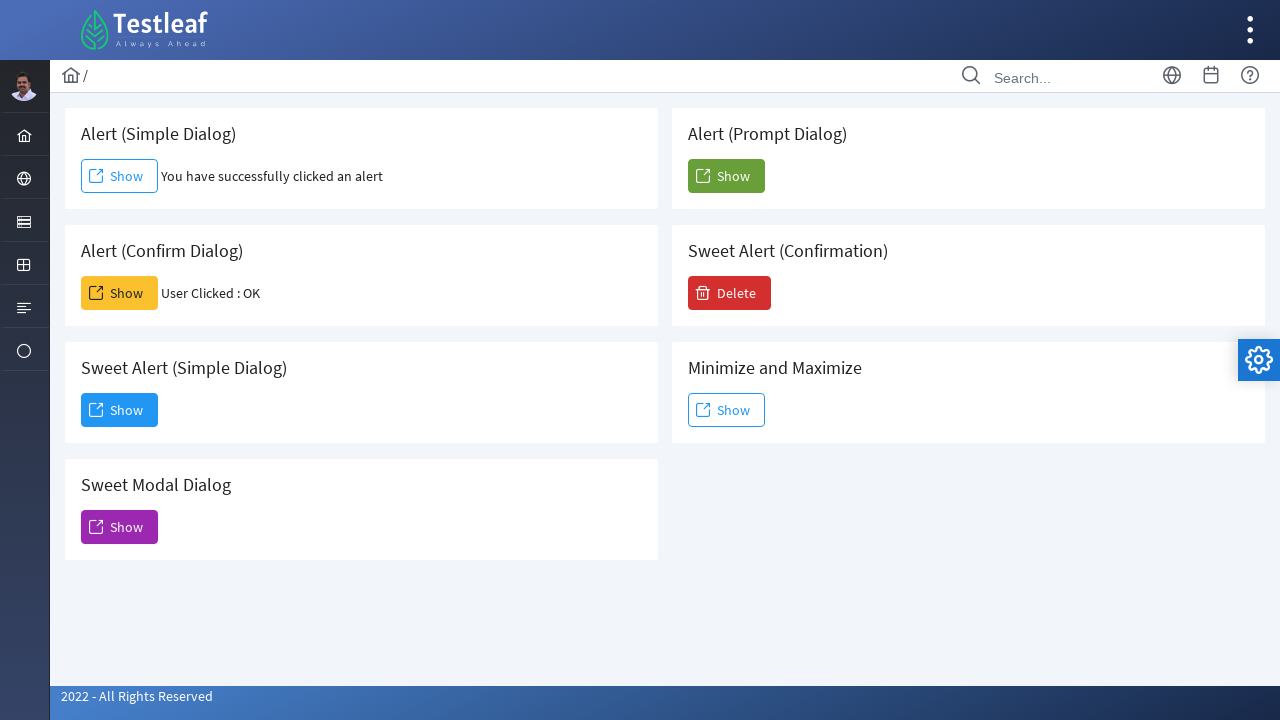

Clicked Show button for prompt dialog at (726, 176) on (//span[text()='Show'])[5]
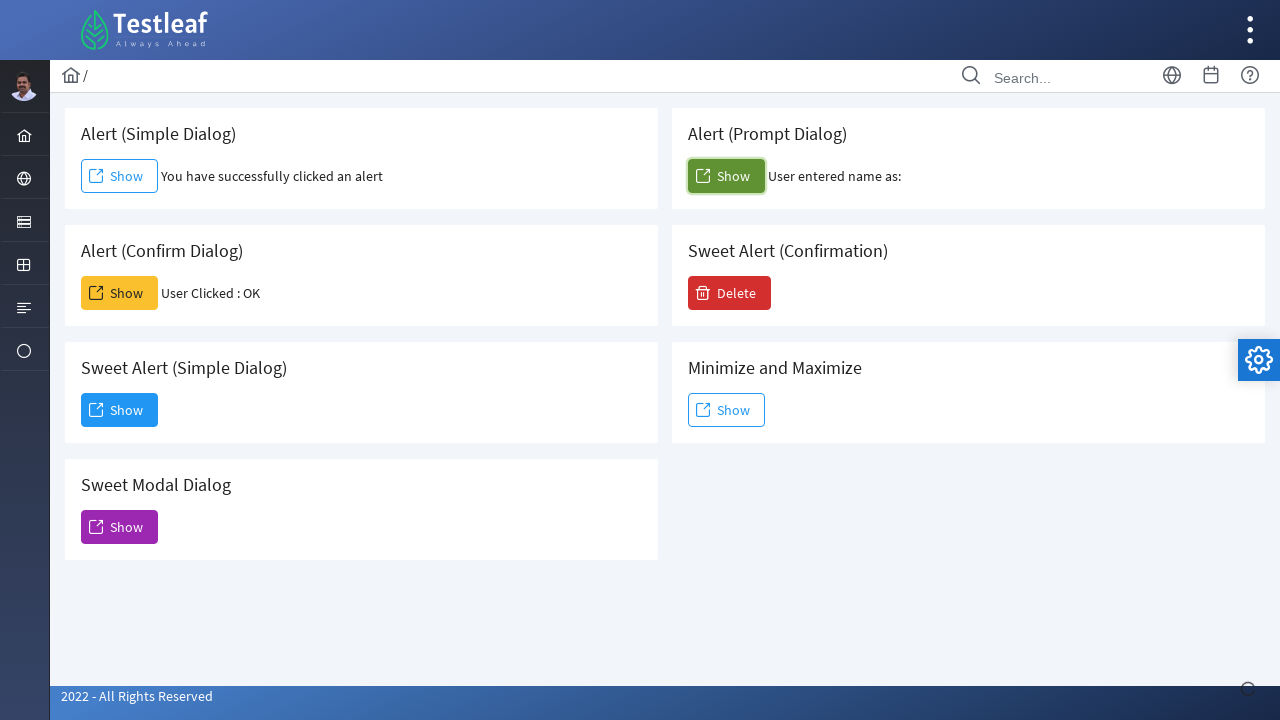

Accepted prompt dialog with text 'Hareeharan'
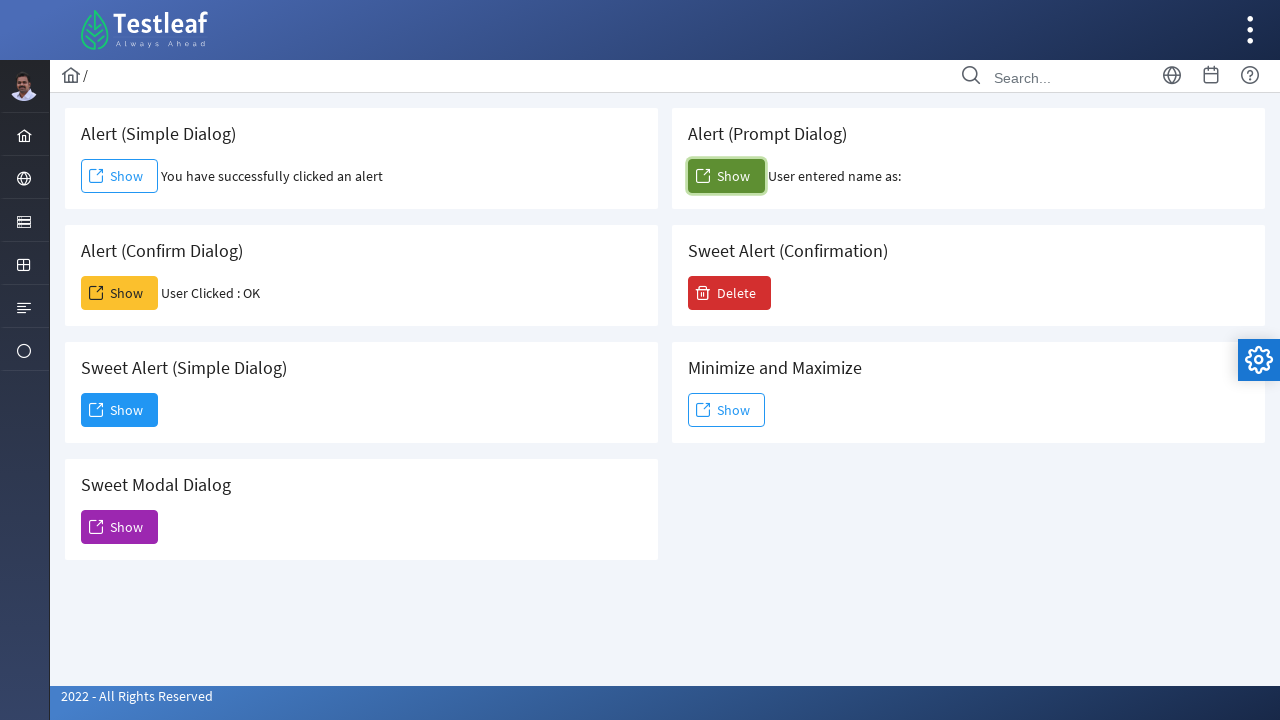

Prompt dialog result text appeared
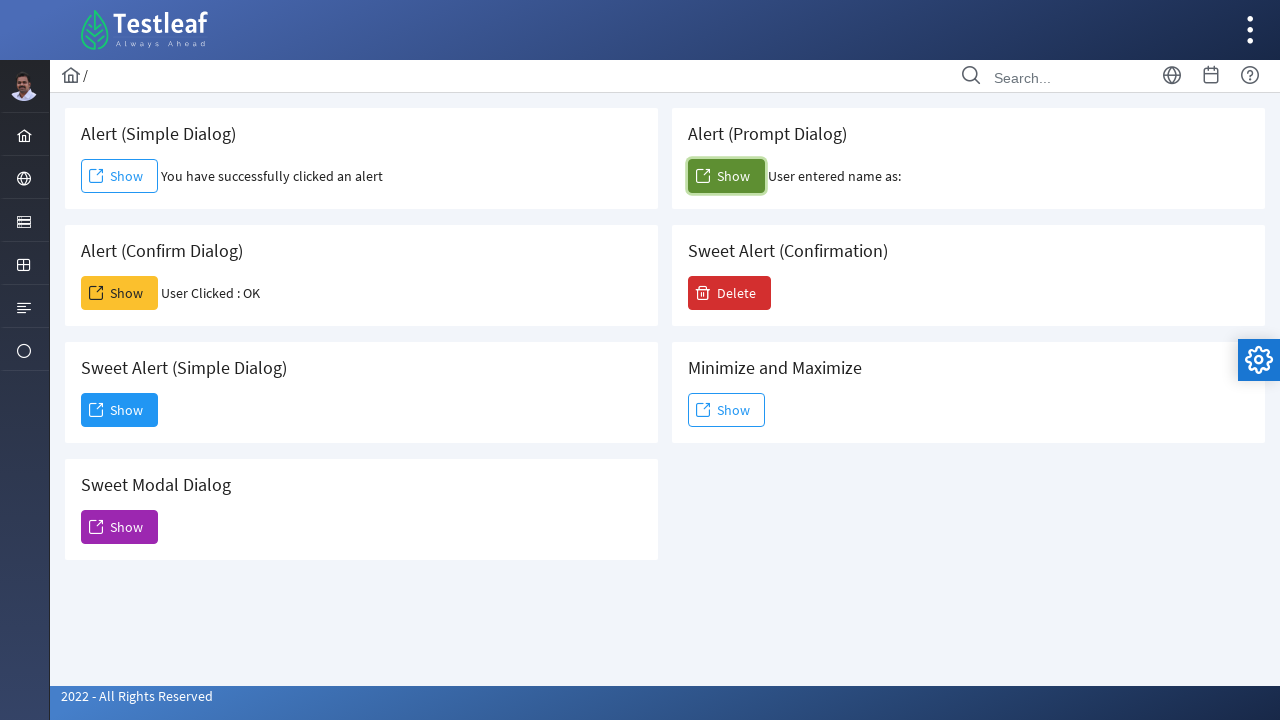

Clicked Delete button for sweet alert confirmation at (730, 293) on xpath=//span[text()='Delete']
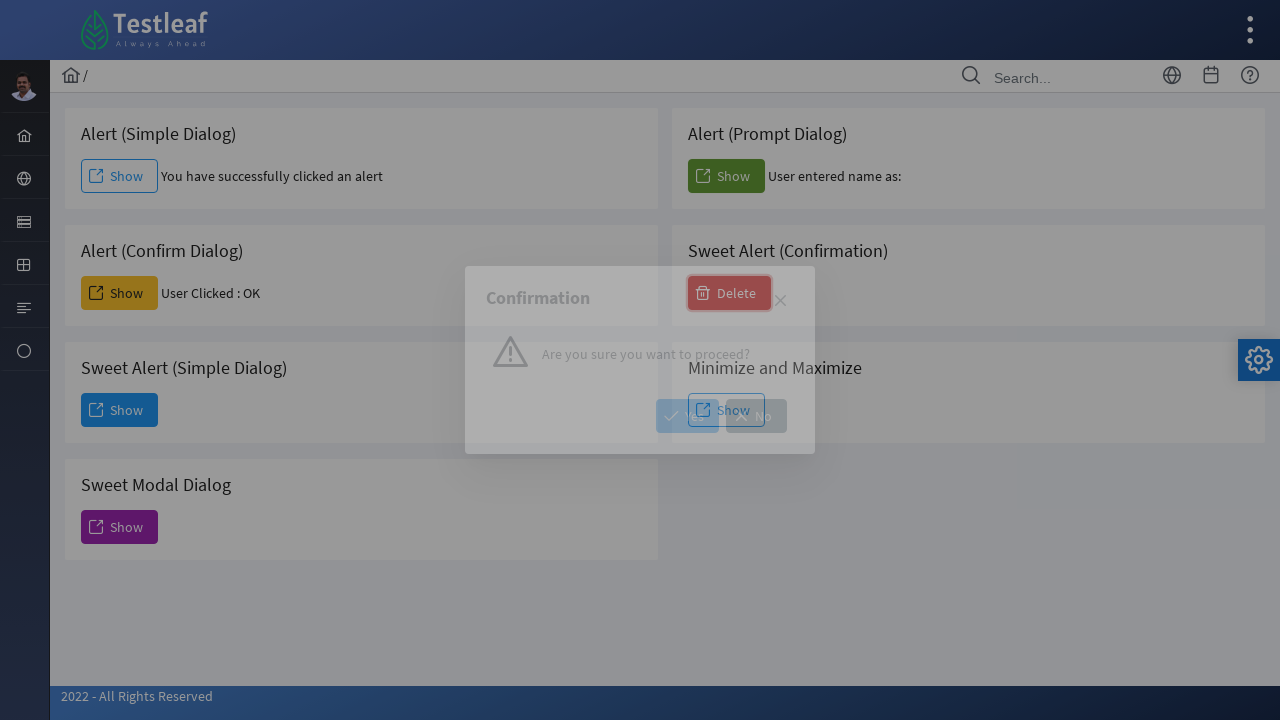

Sweet alert confirmation dialog appeared with 'Are you sure' message
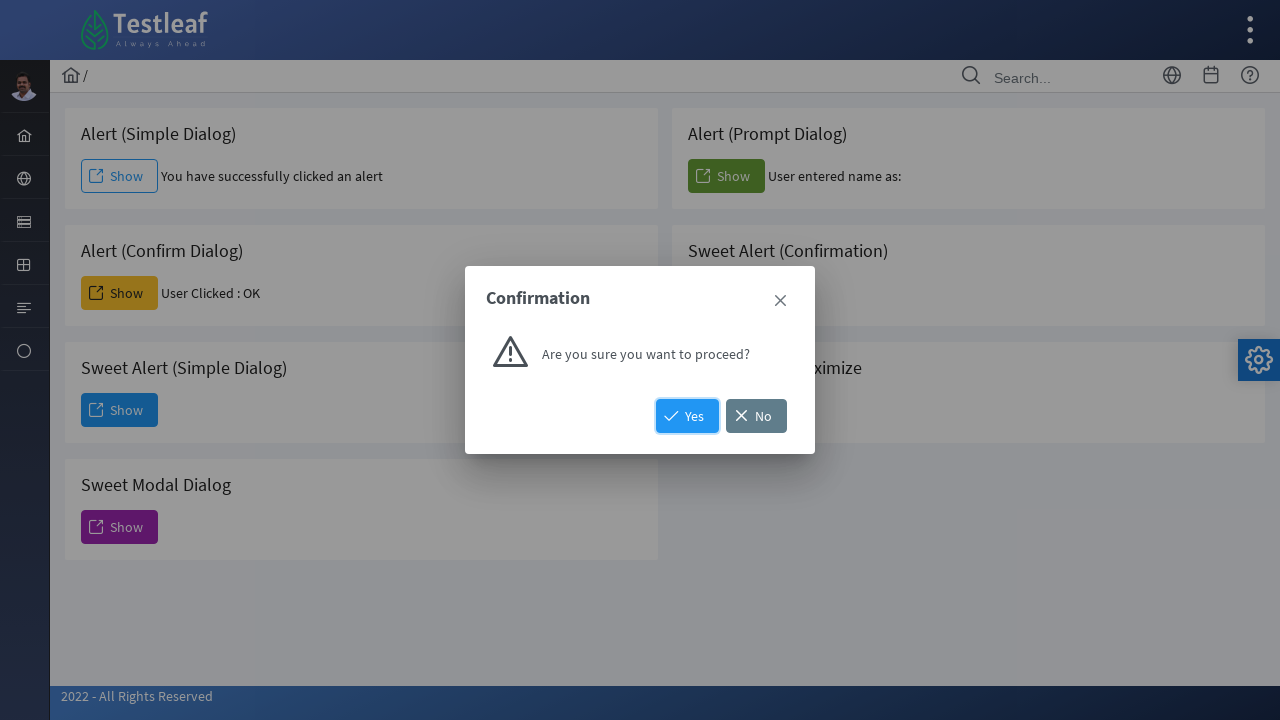

Clicked Yes button on sweet alert confirmation at (688, 416) on xpath=//span[text()='Yes']
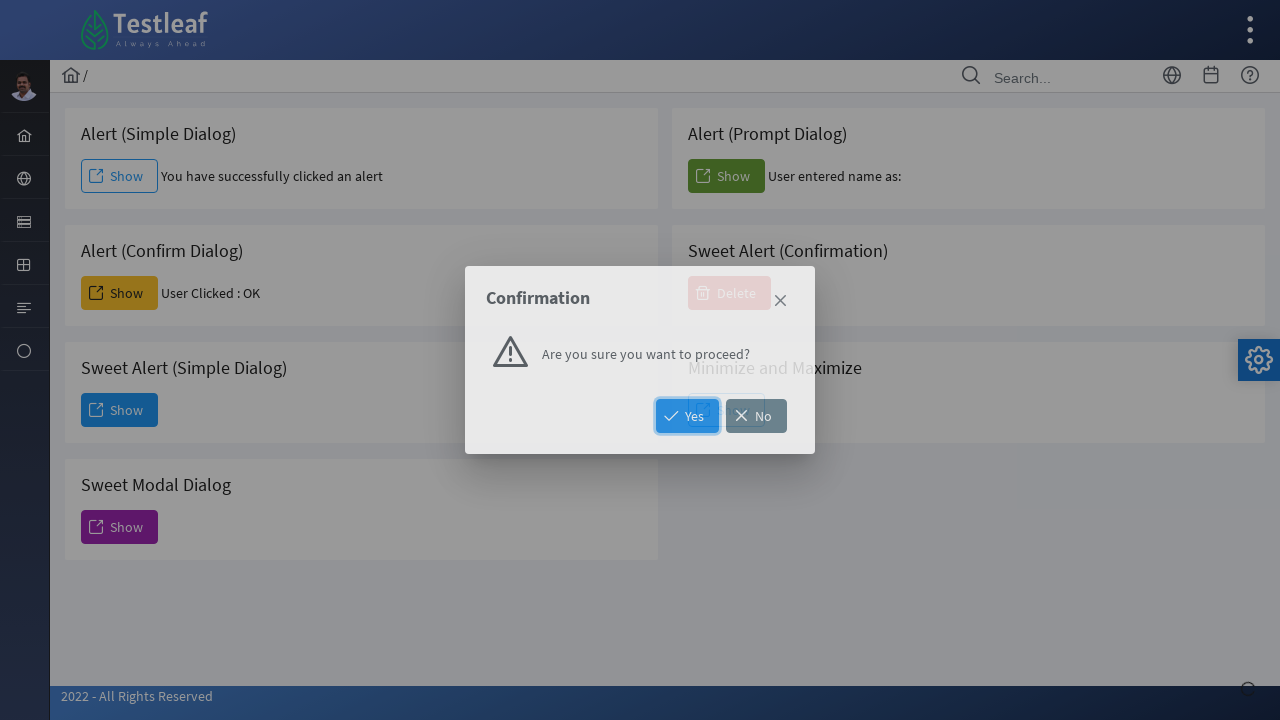

Clicked Show button for minimize/maximize modal at (726, 410) on (//span[text()='Show'])[6]
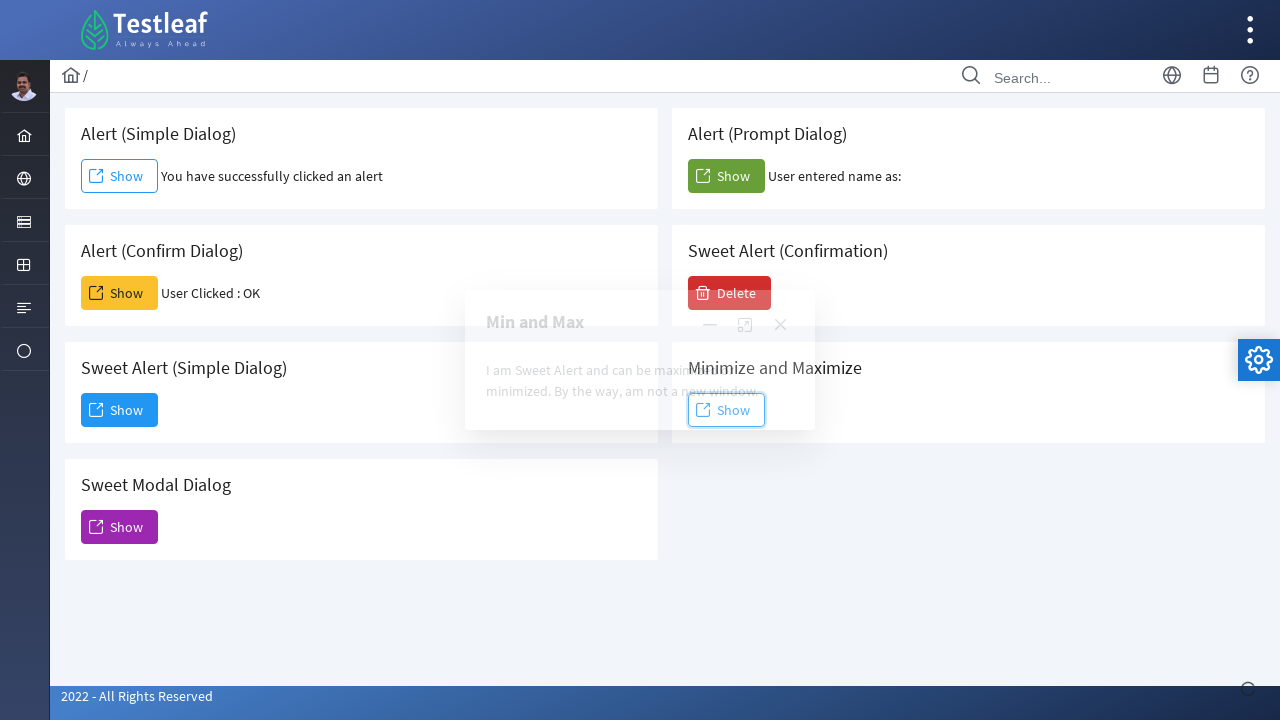

Minimize/maximize modal content appeared
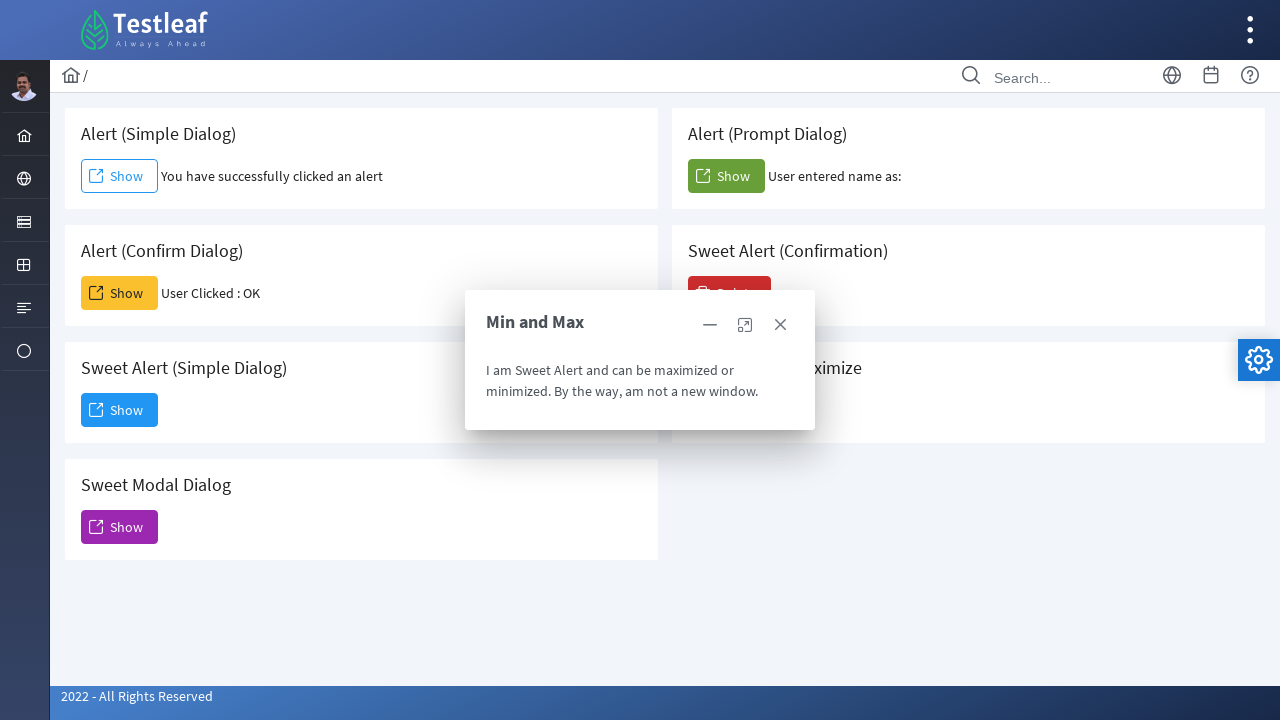

Clicked close button on minimize/maximize modal at (780, 325) on (//a[@aria-label='Close'])[3]
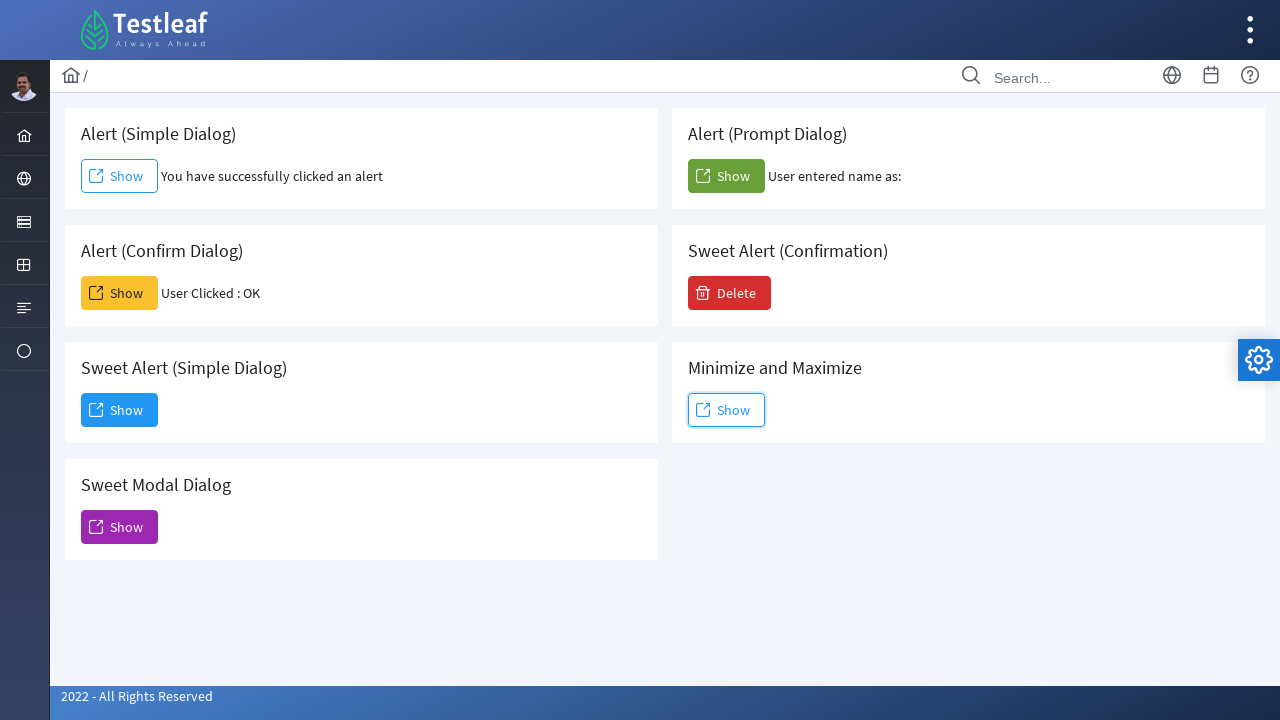

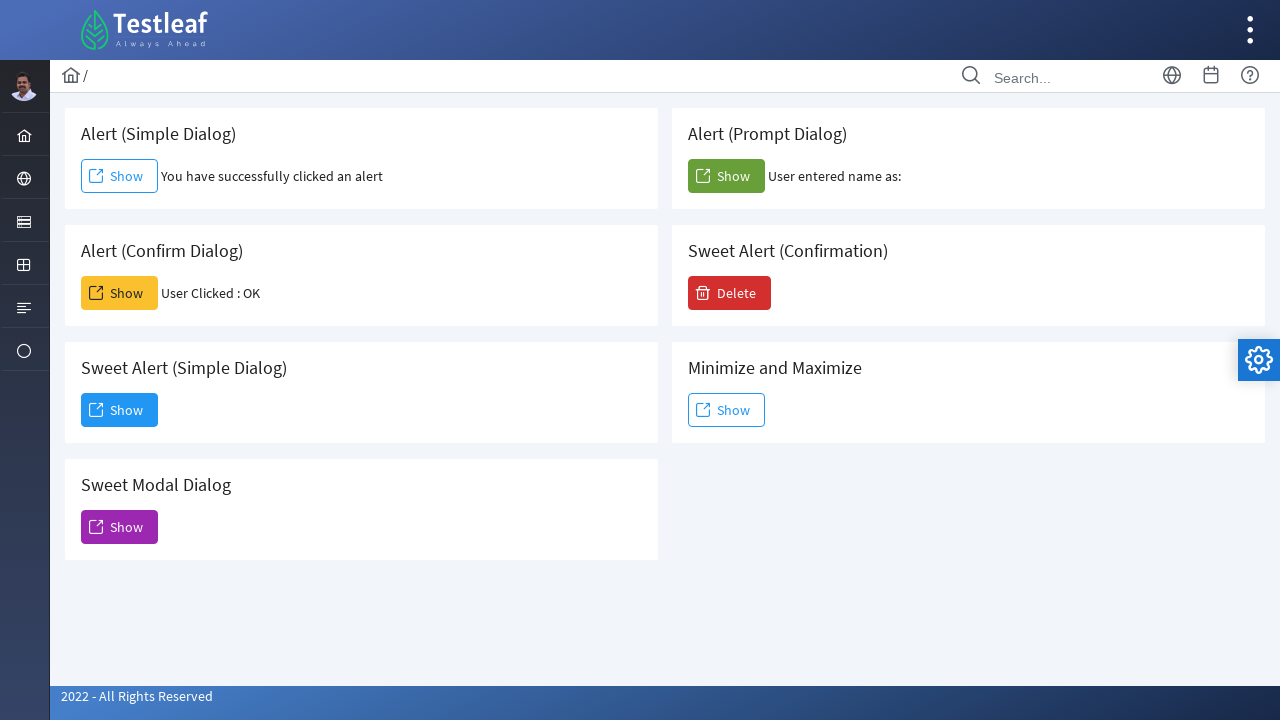